Tests the News menu link by clicking it and verifying navigation to the news page

Starting URL: https://www.sport-express.ru/skiing/chempionat-rossii/

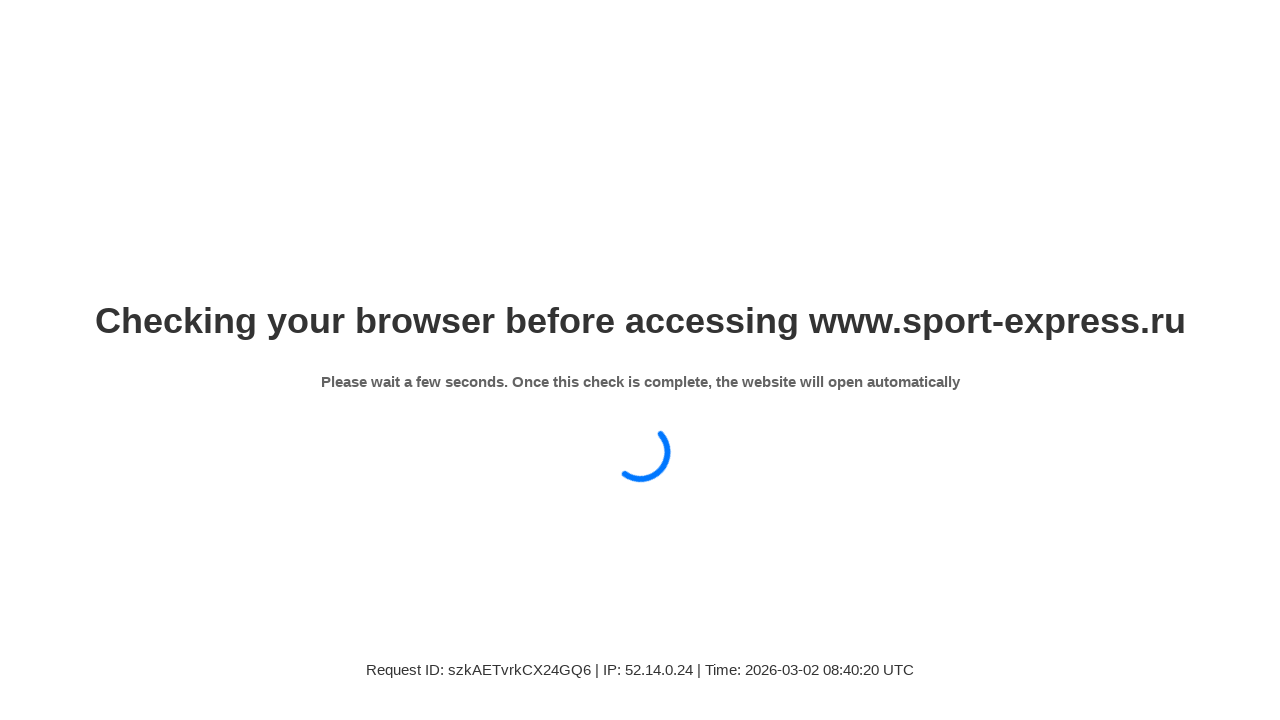

Clicked on the News menu link at (776, 48) on a.se-menu-subtop__link:has-text('Новости')
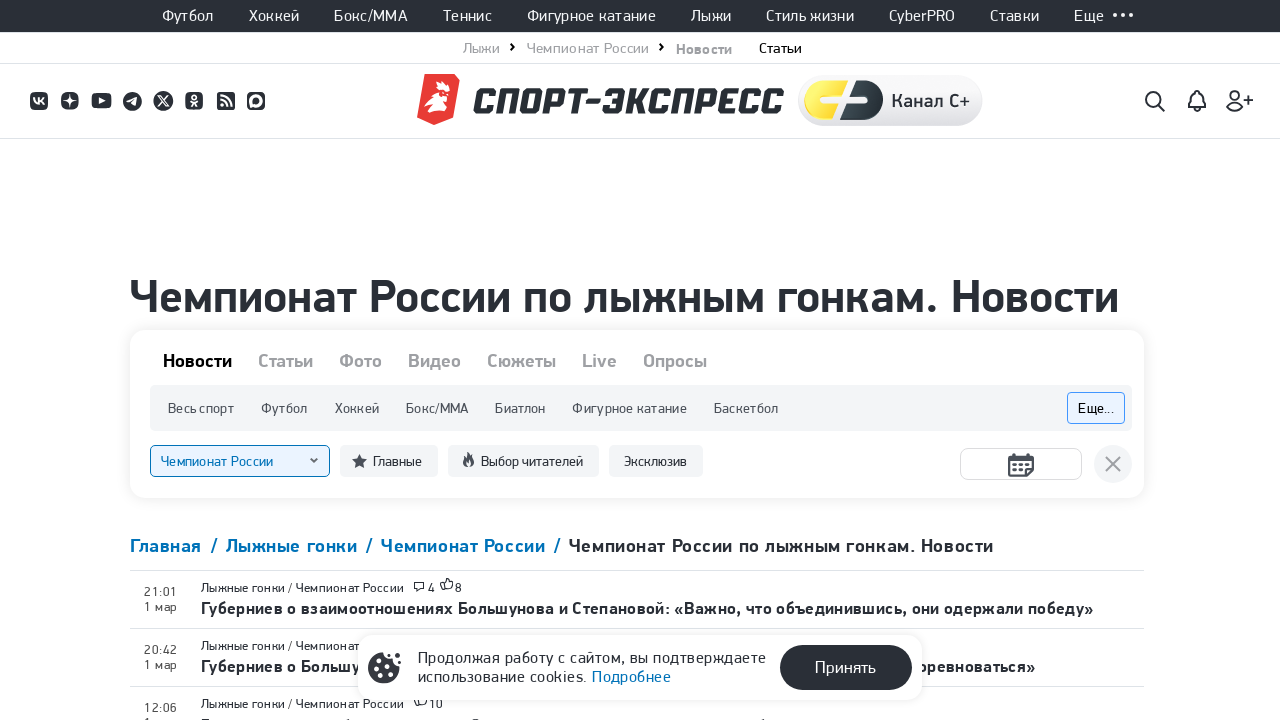

Navigated to the news page and URL verified
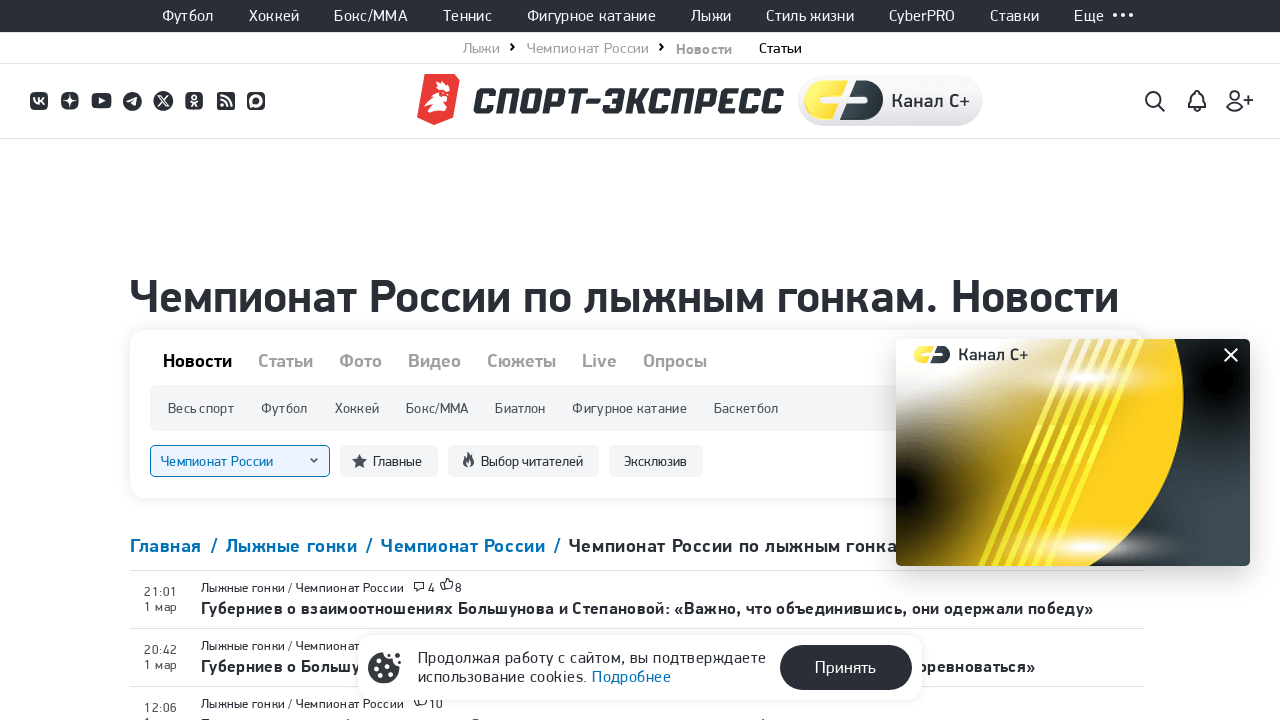

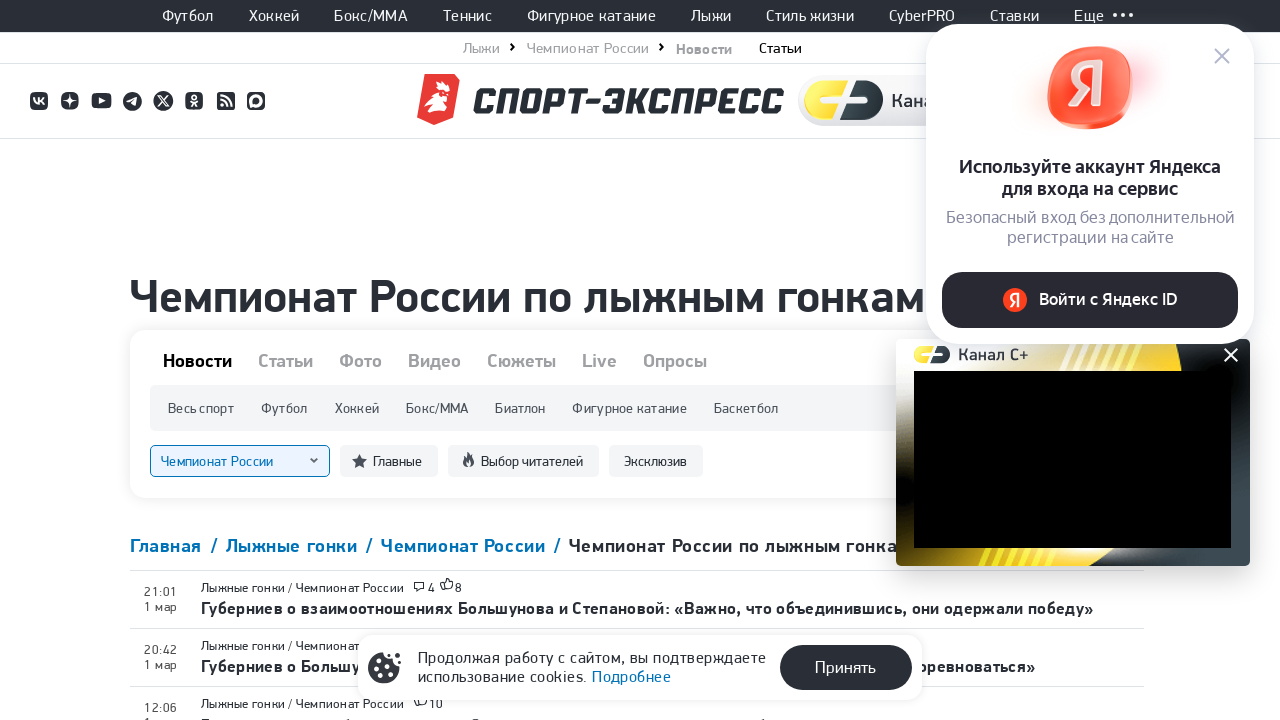